Tests navigation by clicking on the "A/B Testing" link, verifying the page title, then navigating back to the home page and verifying its title

Starting URL: https://practice.cydeo.com

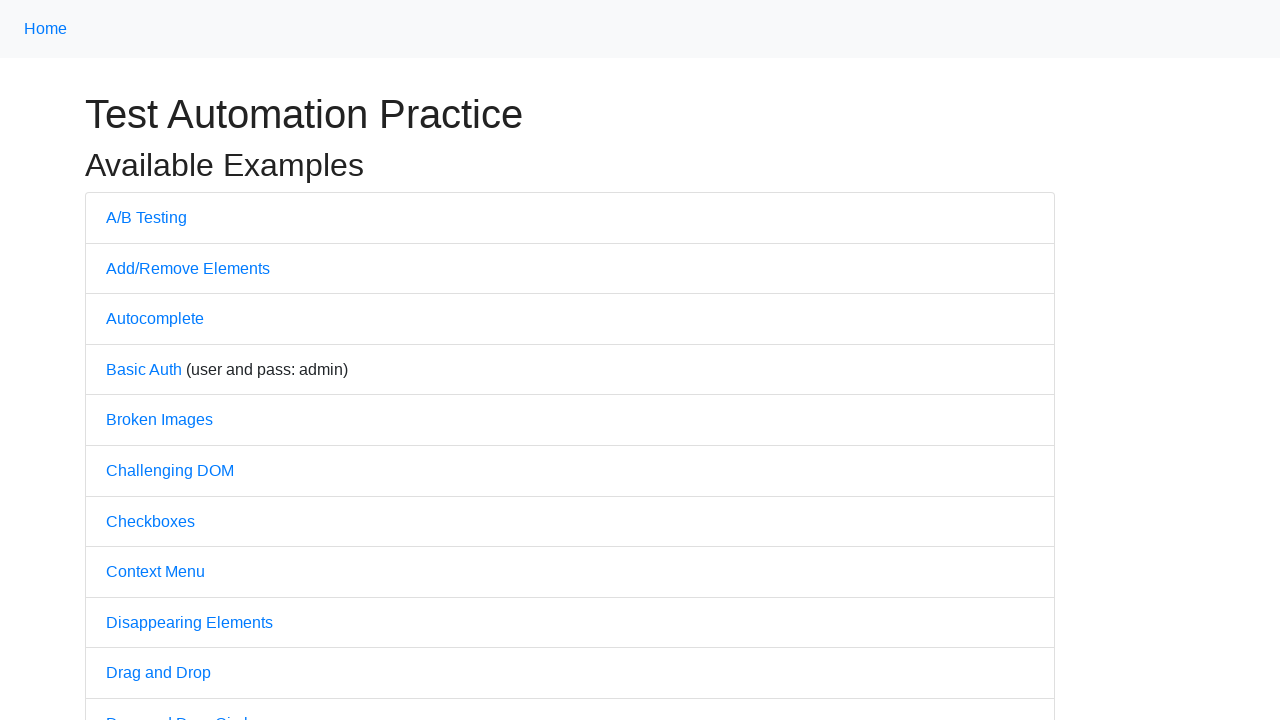

Clicked on the 'A/B Testing' link at (146, 217) on text=A/B Testing
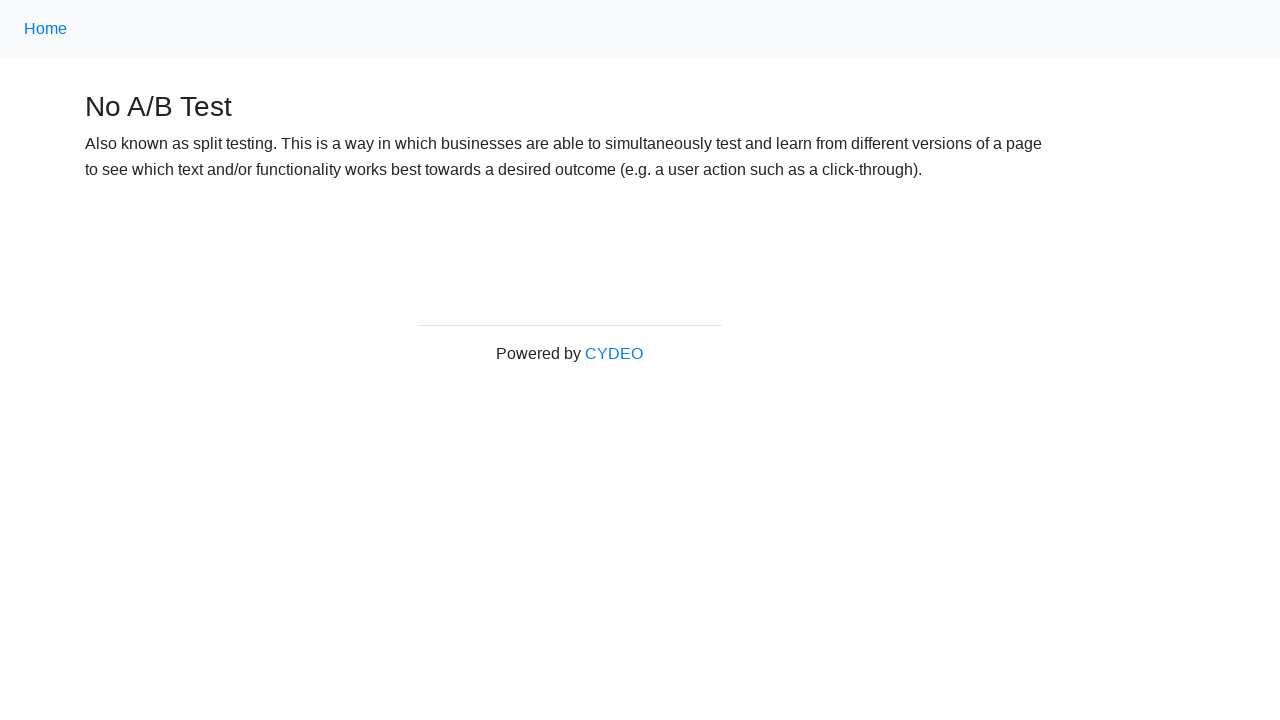

Verified page title is 'No A/B Test'
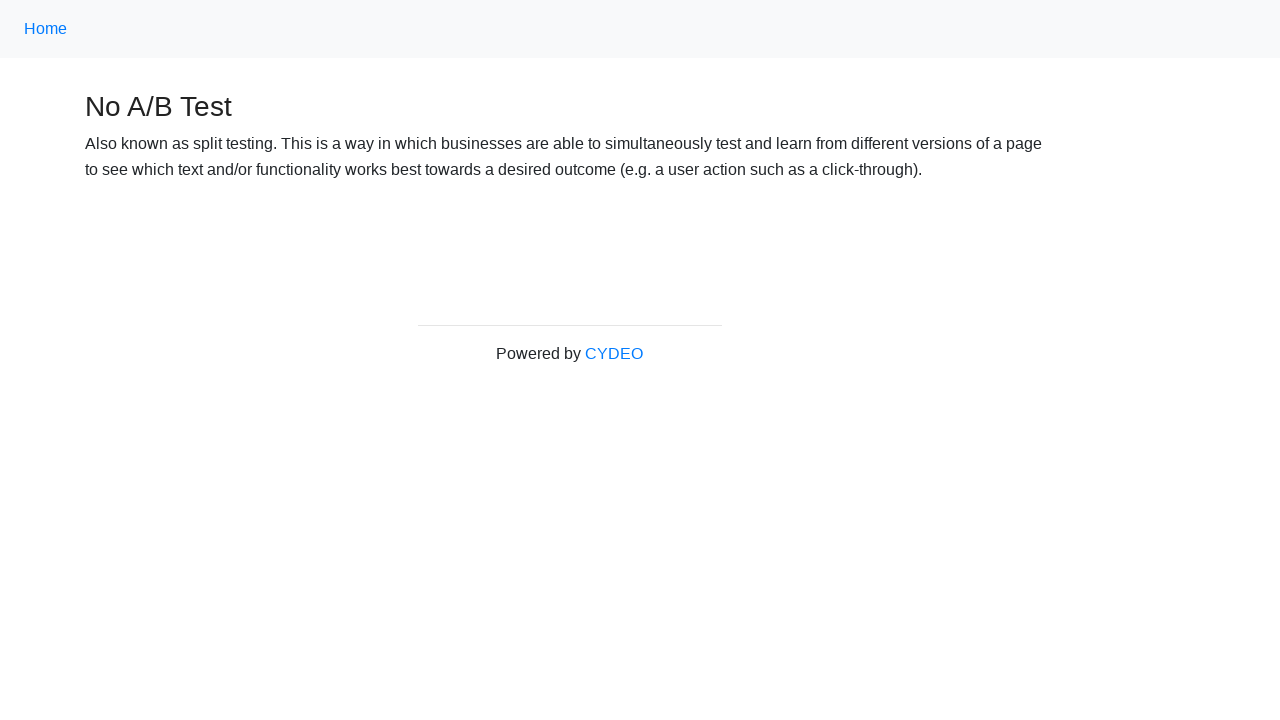

Navigated back to the home page
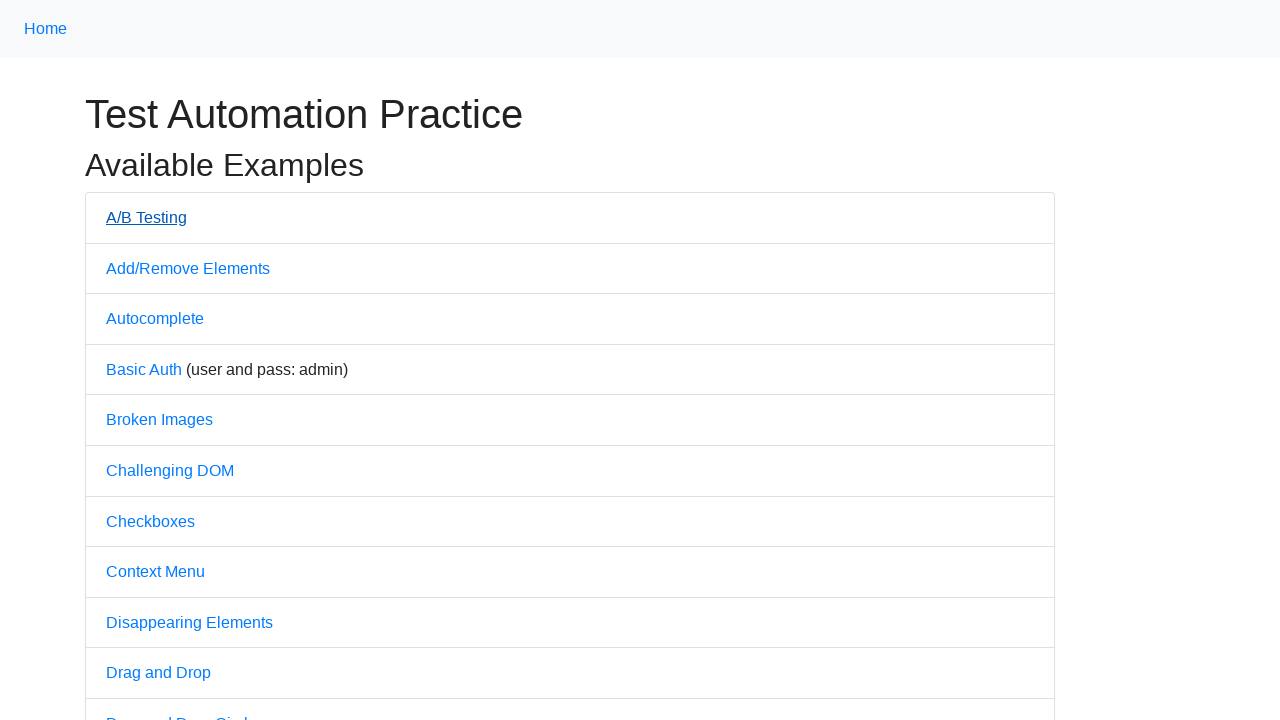

Verified page title is 'Practice'
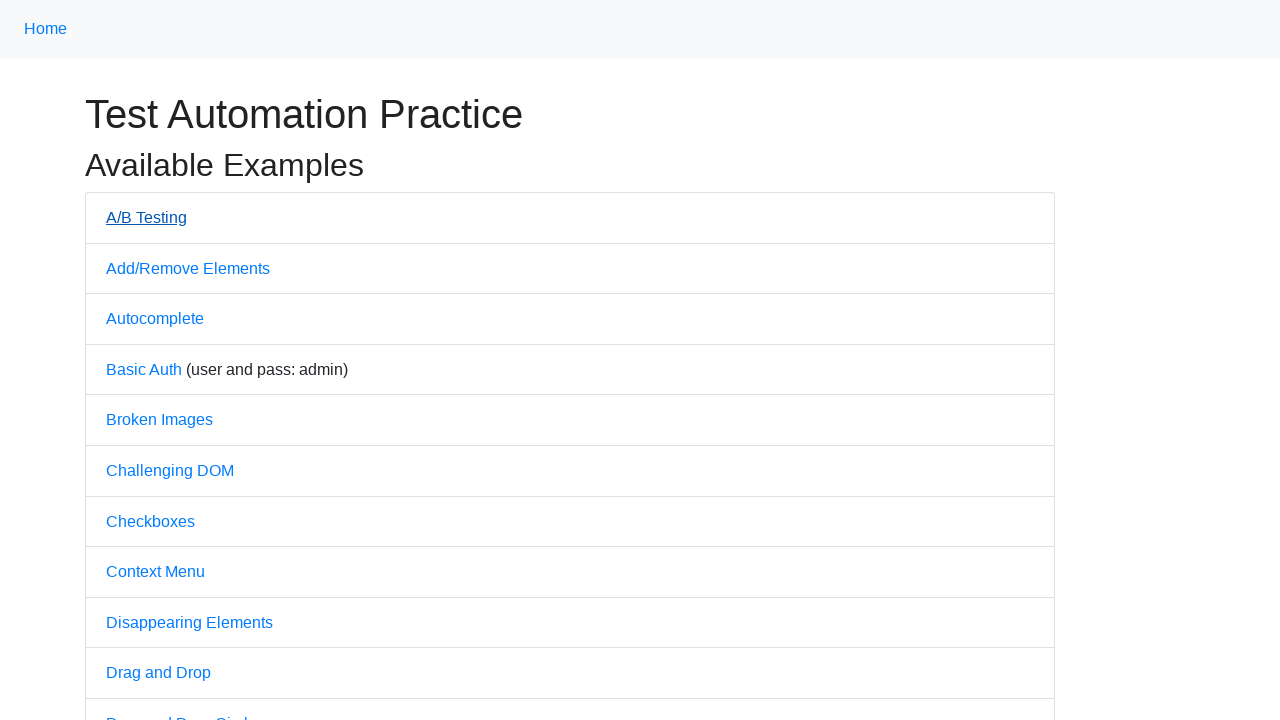

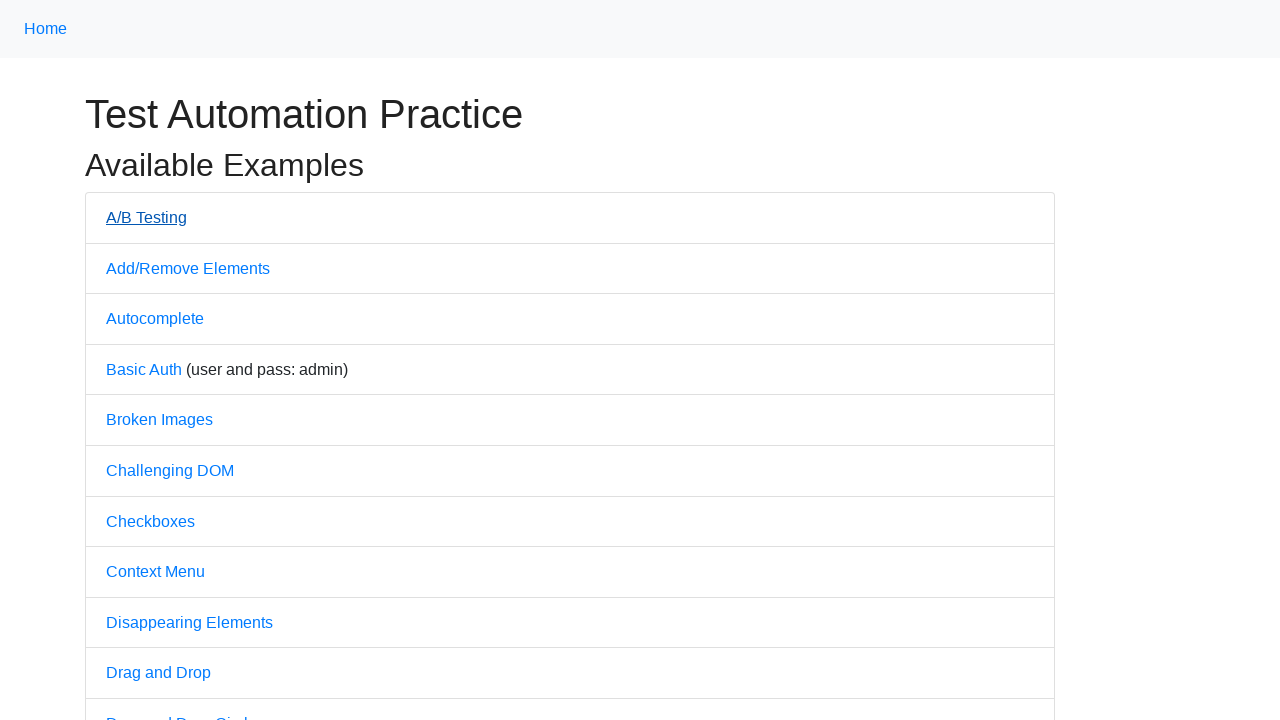